Navigates to a YouTube channel's videos page sorted by popularity, waits for video content to load, and scrolls down to load additional videos through infinite scroll.

Starting URL: https://www.youtube.com/@michaeldonato/videos?view=0&sort=p&flow=grid

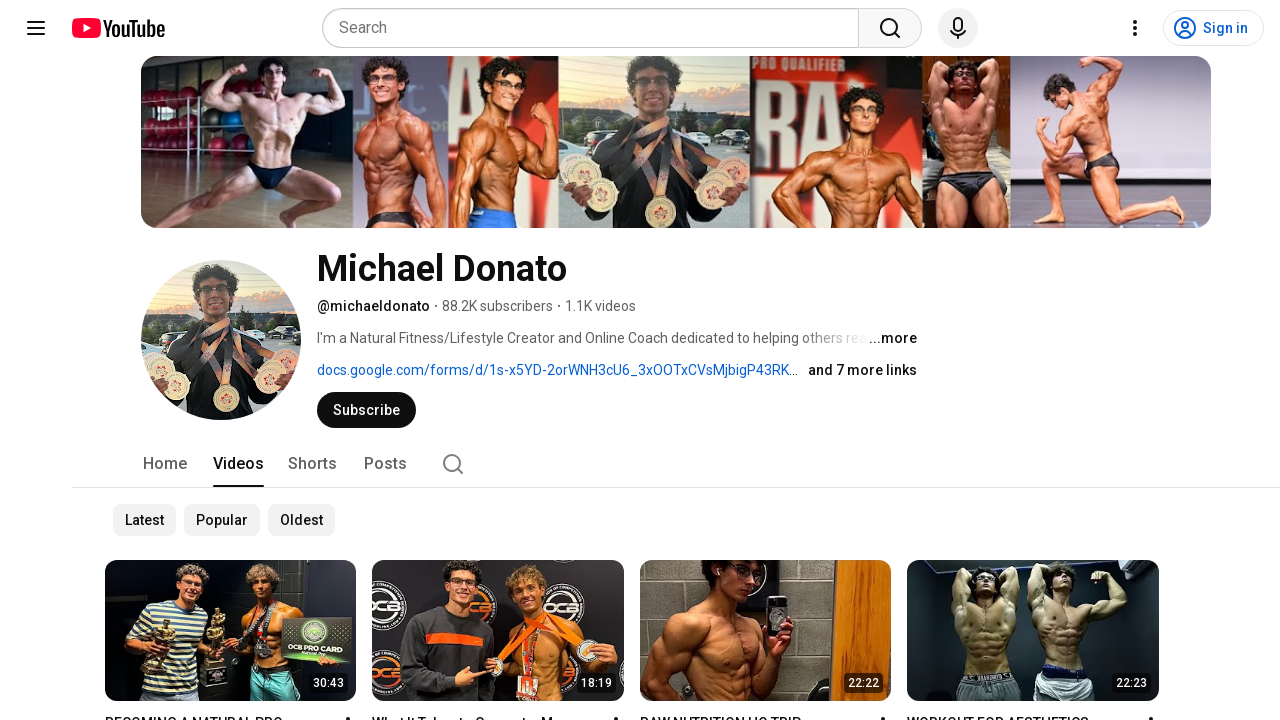

Waited for video titles to load on YouTube channel videos page
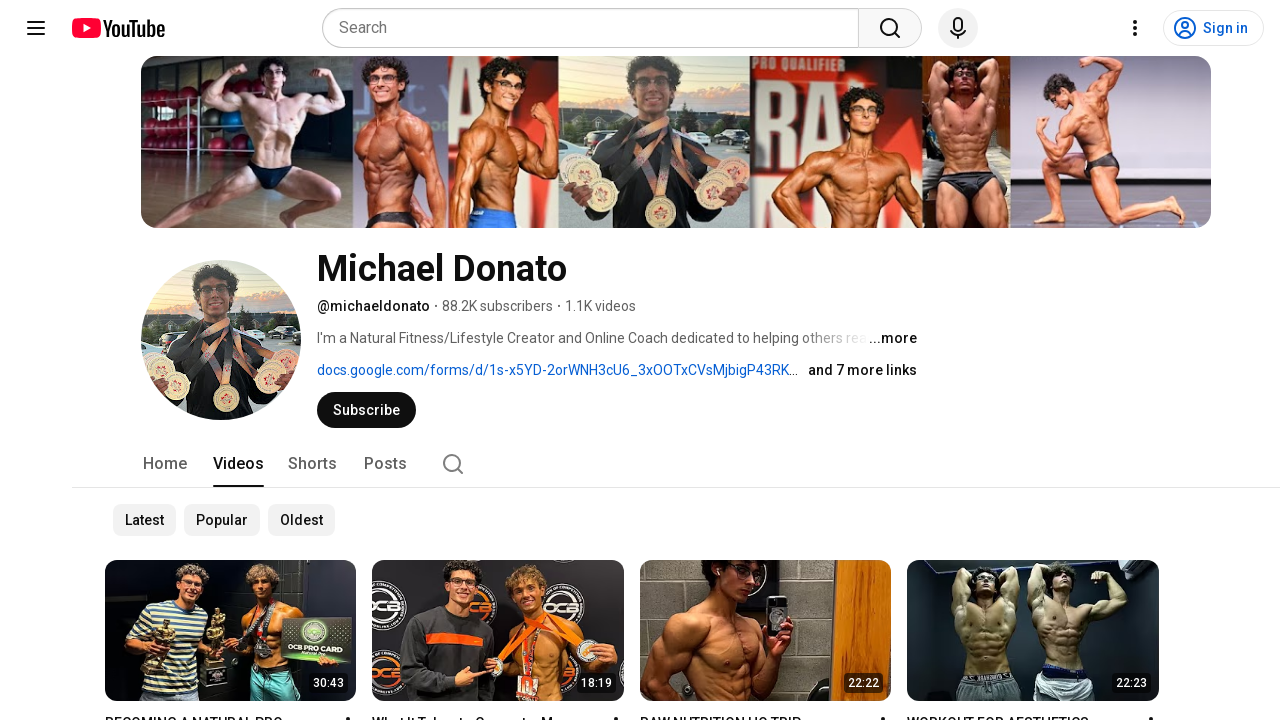

Retrieved initial scroll height of page
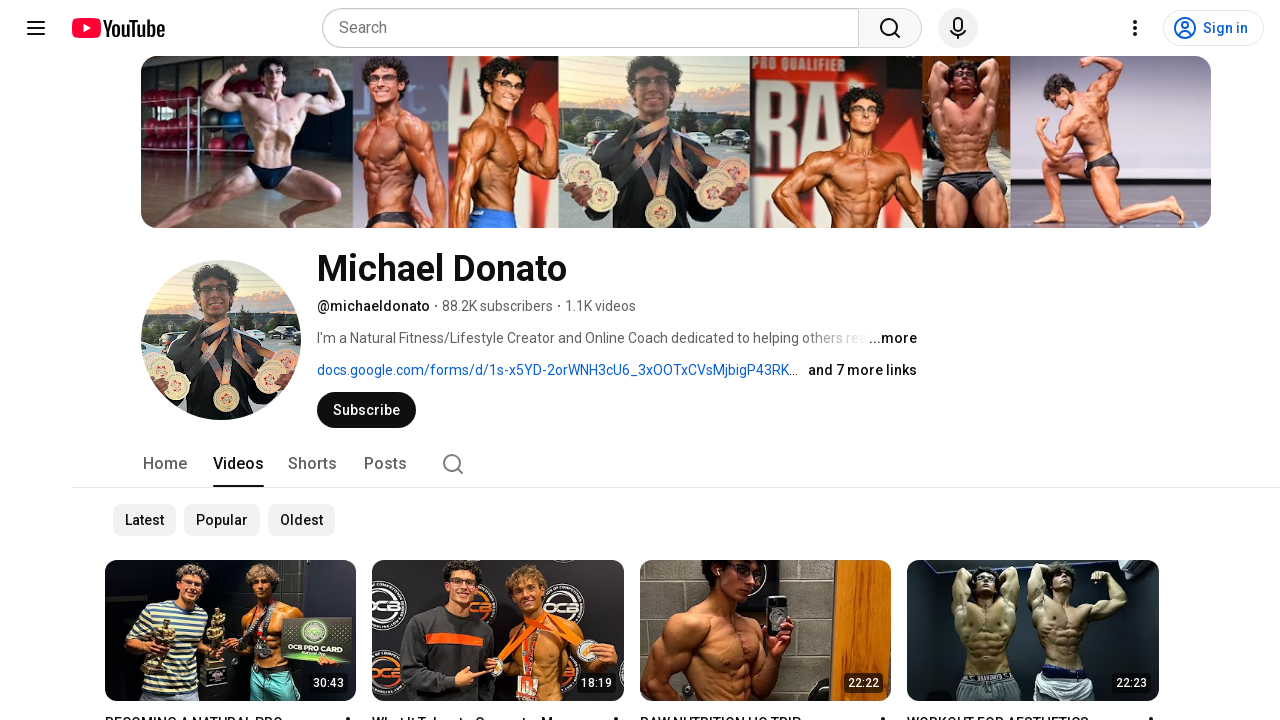

Scrolled to bottom of page to trigger infinite scroll
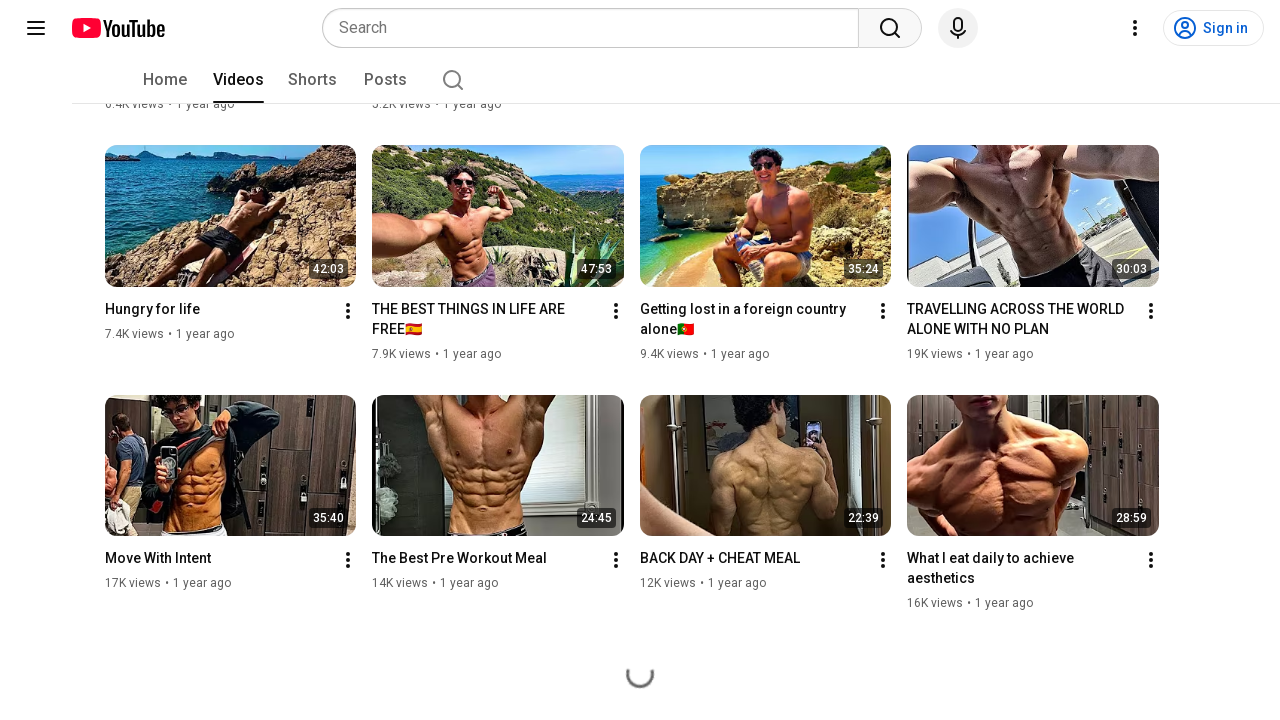

Waited 2 seconds for new video content to load
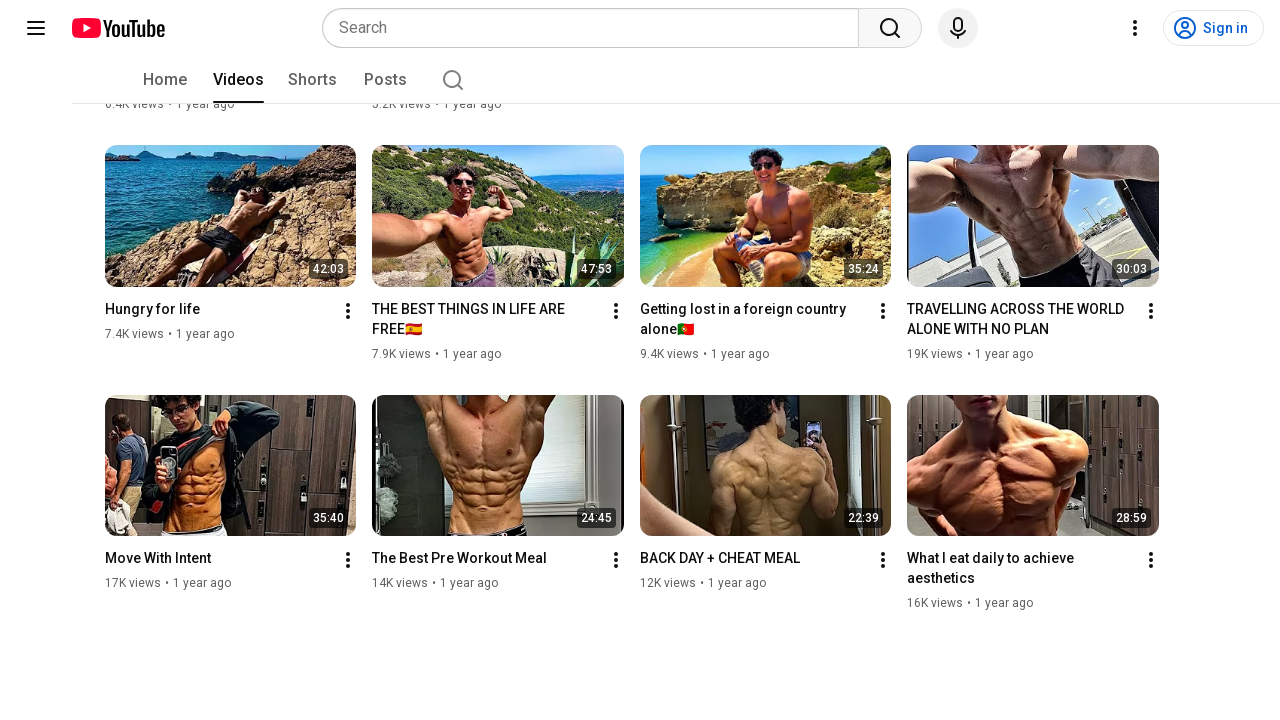

Retrieved new scroll height to check if more content loaded
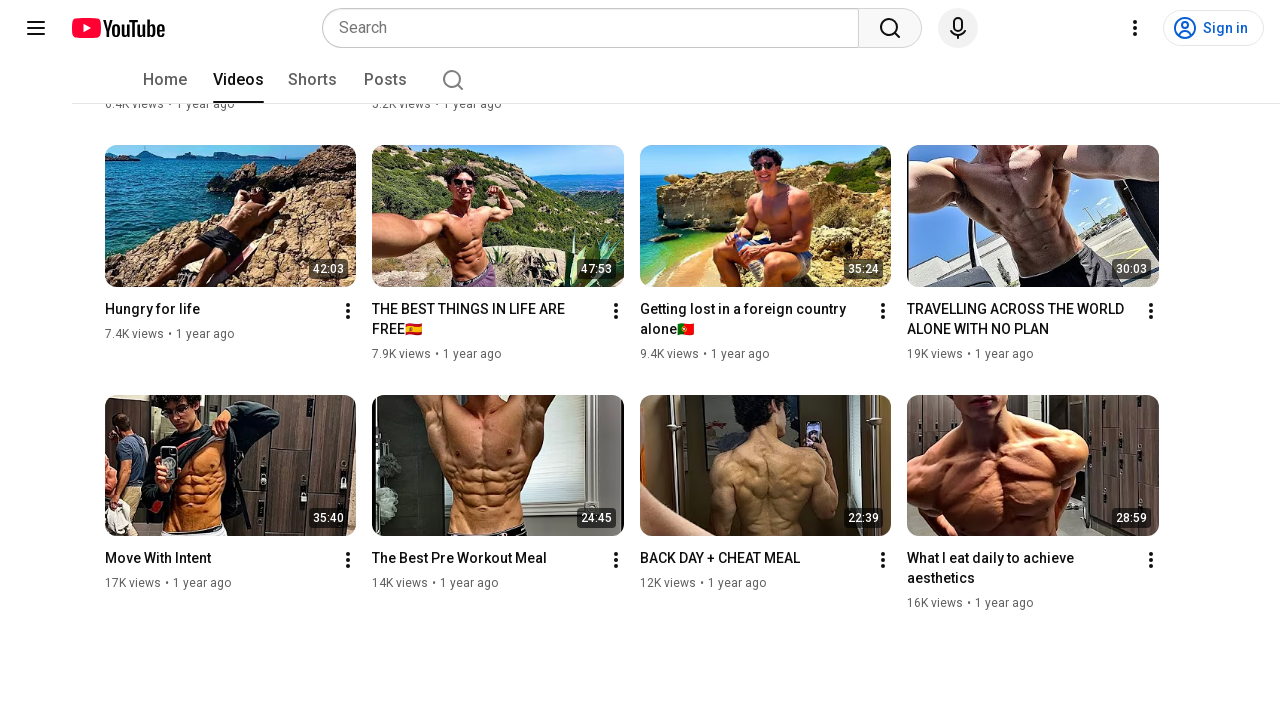

Reached end of infinite scroll - no new content loaded
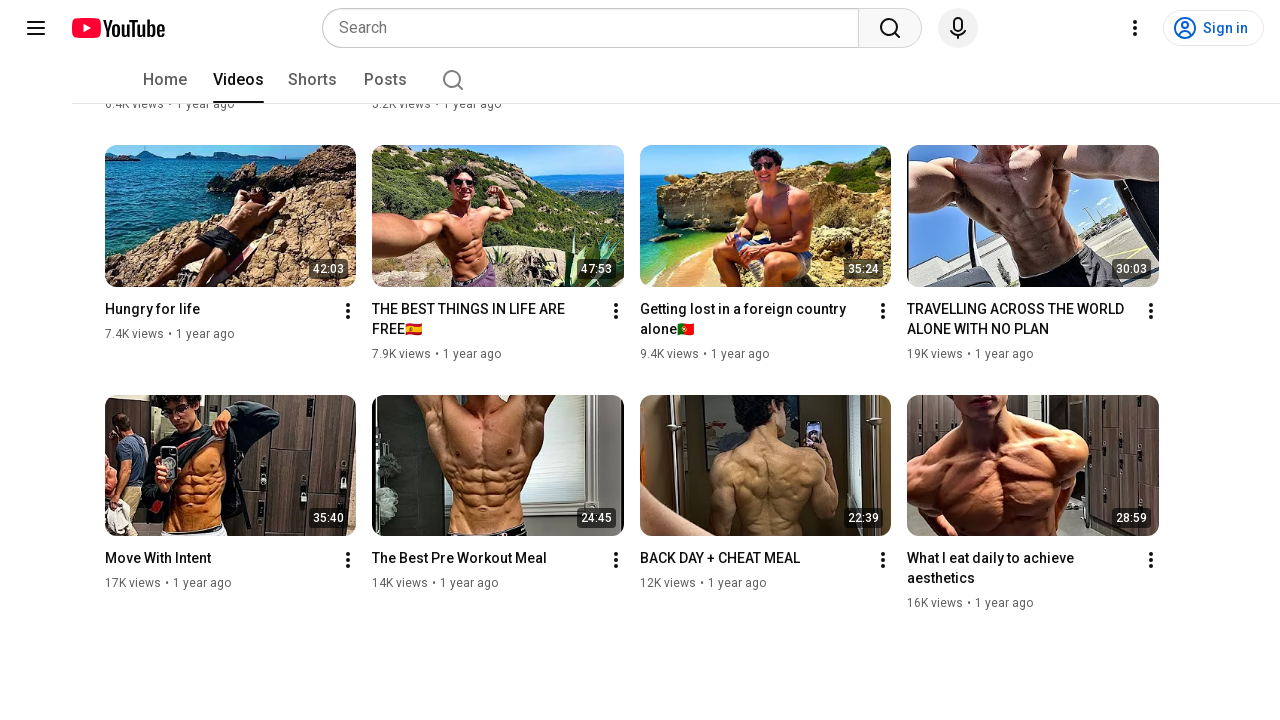

Verified video titles are visible after scrolling completed
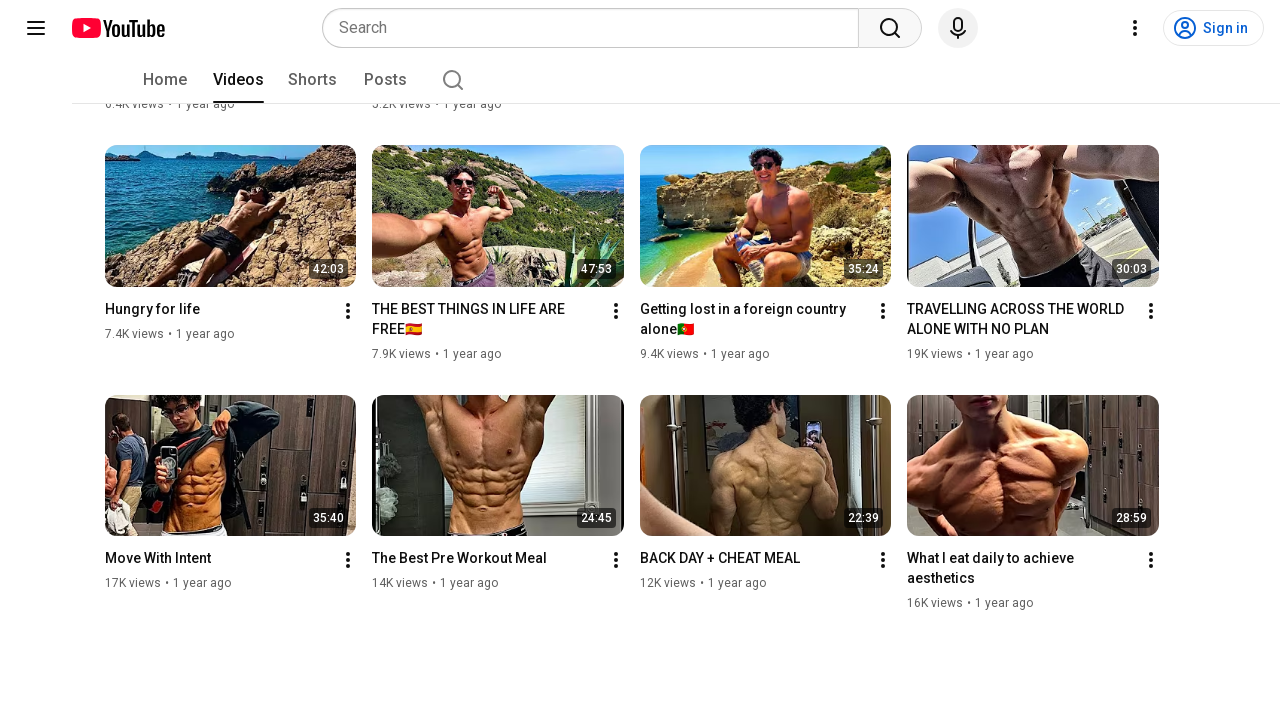

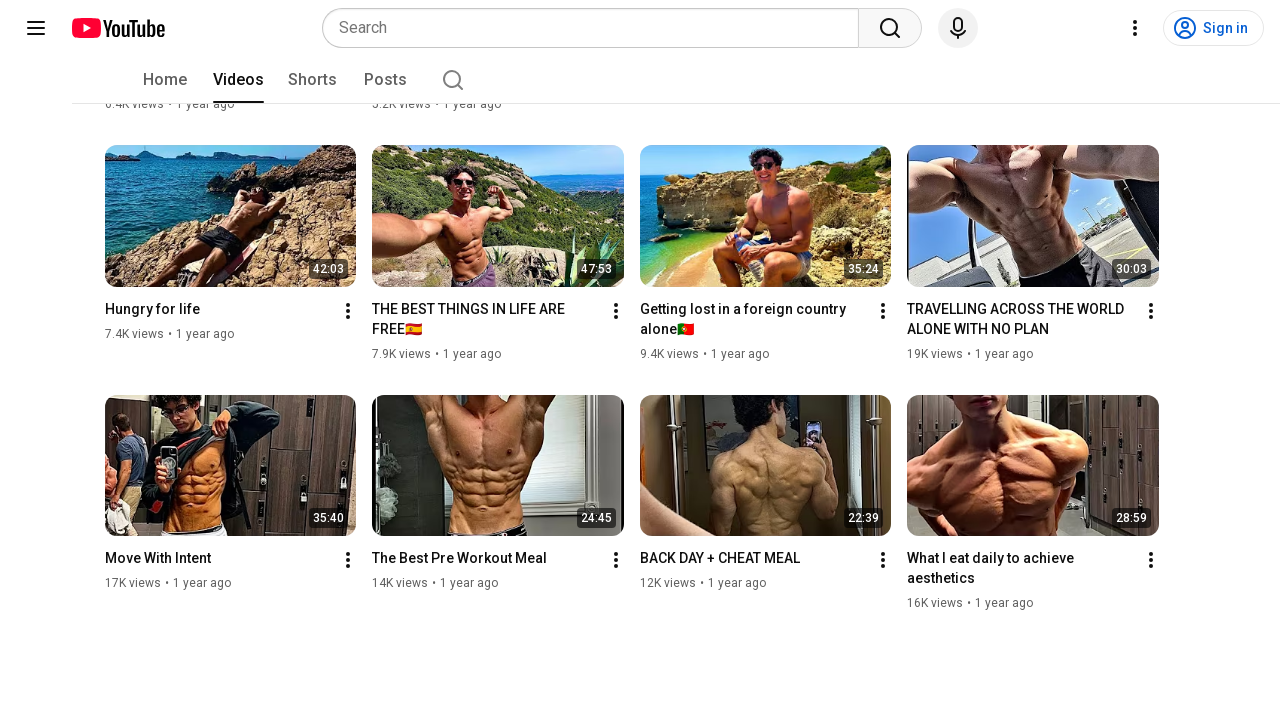